Tests filtering to display only completed items

Starting URL: https://demo.playwright.dev/todomvc

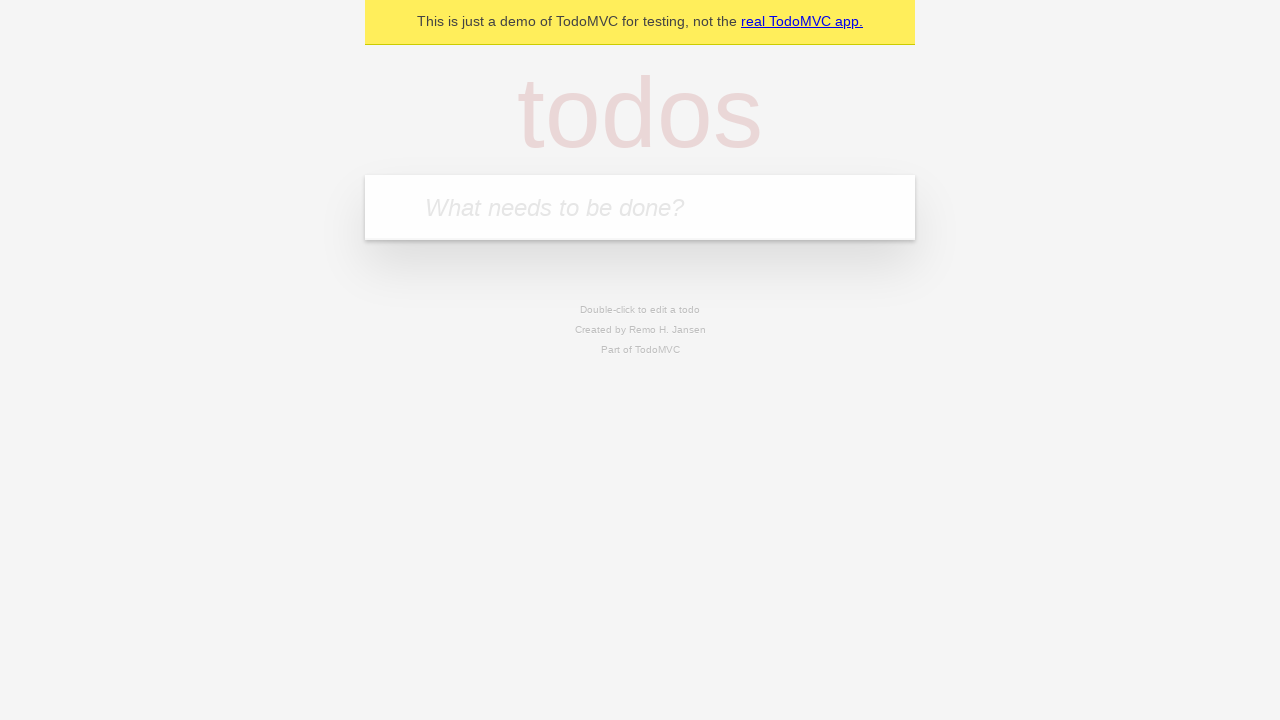

Located the 'What needs to be done?' input field
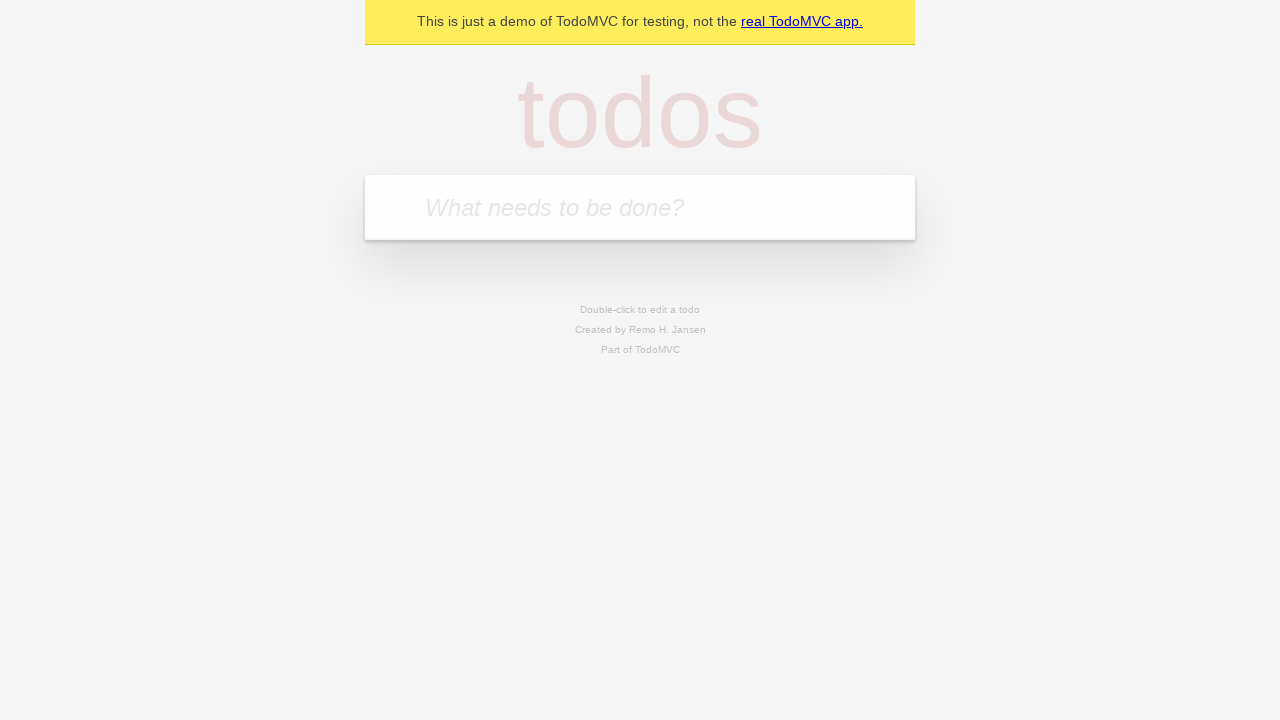

Filled todo input with 'buy some cheese' on internal:attr=[placeholder="What needs to be done?"i]
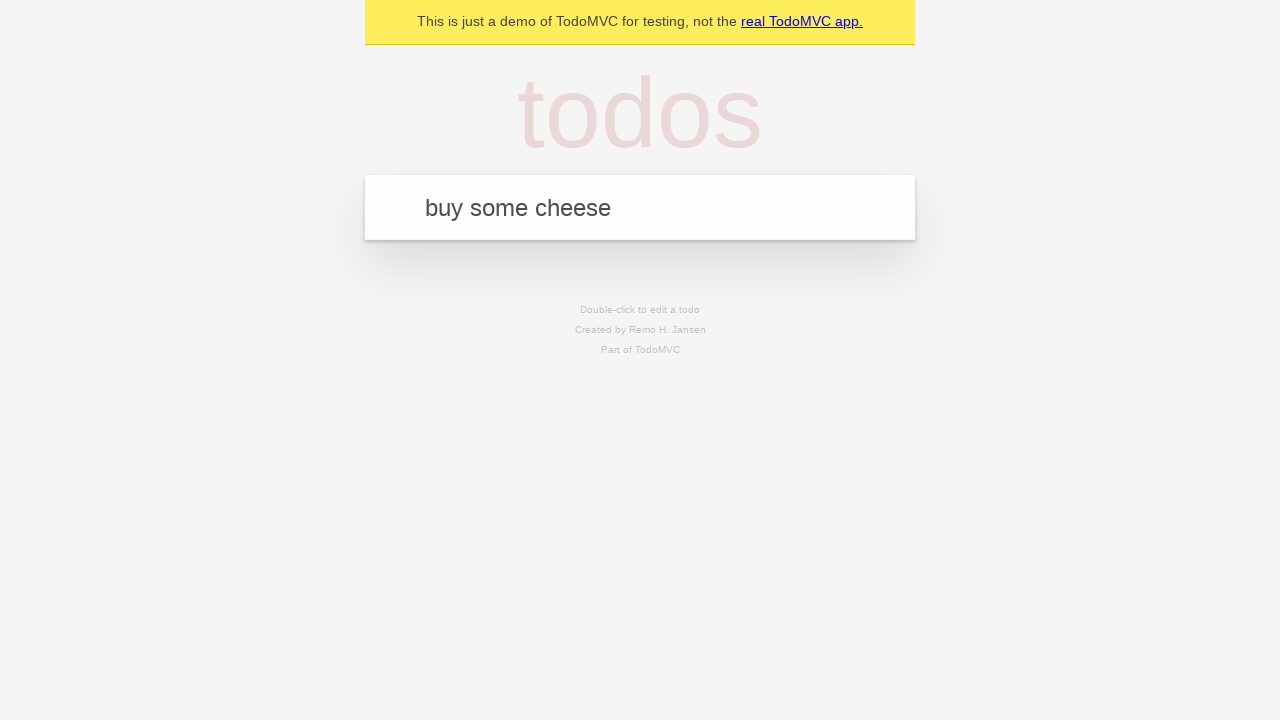

Pressed Enter to create todo 'buy some cheese' on internal:attr=[placeholder="What needs to be done?"i]
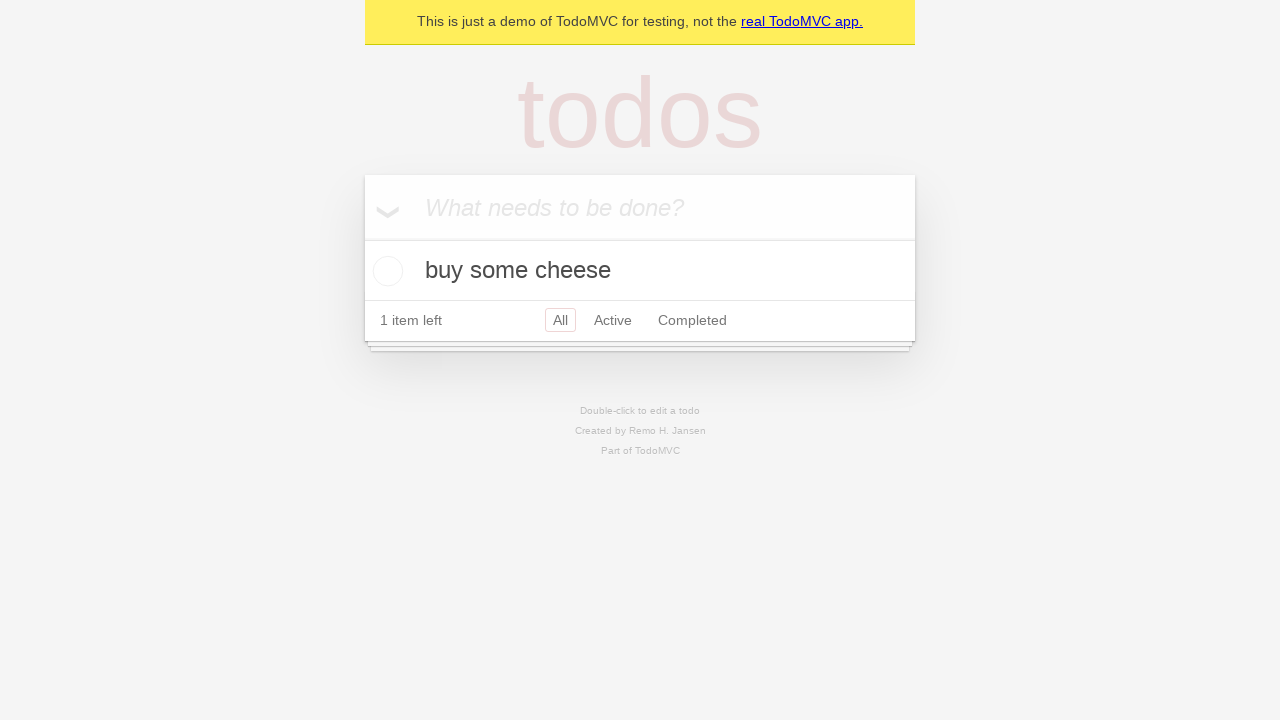

Filled todo input with 'feed the cat' on internal:attr=[placeholder="What needs to be done?"i]
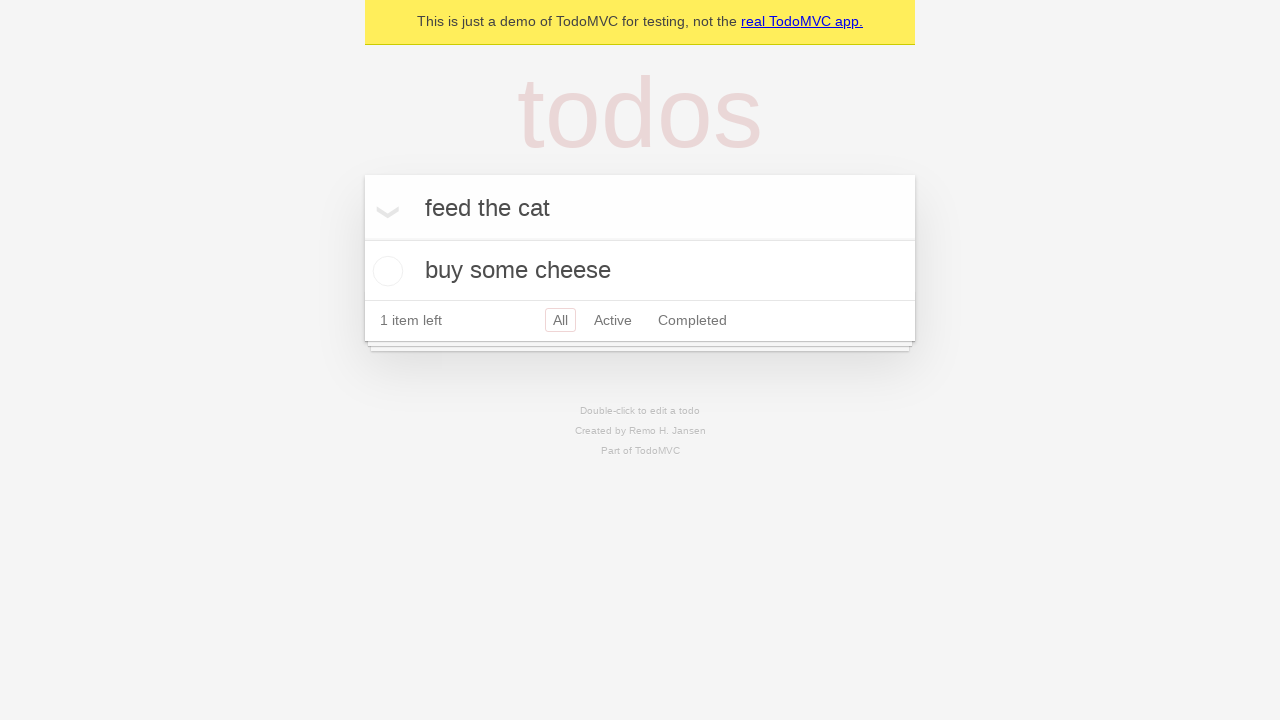

Pressed Enter to create todo 'feed the cat' on internal:attr=[placeholder="What needs to be done?"i]
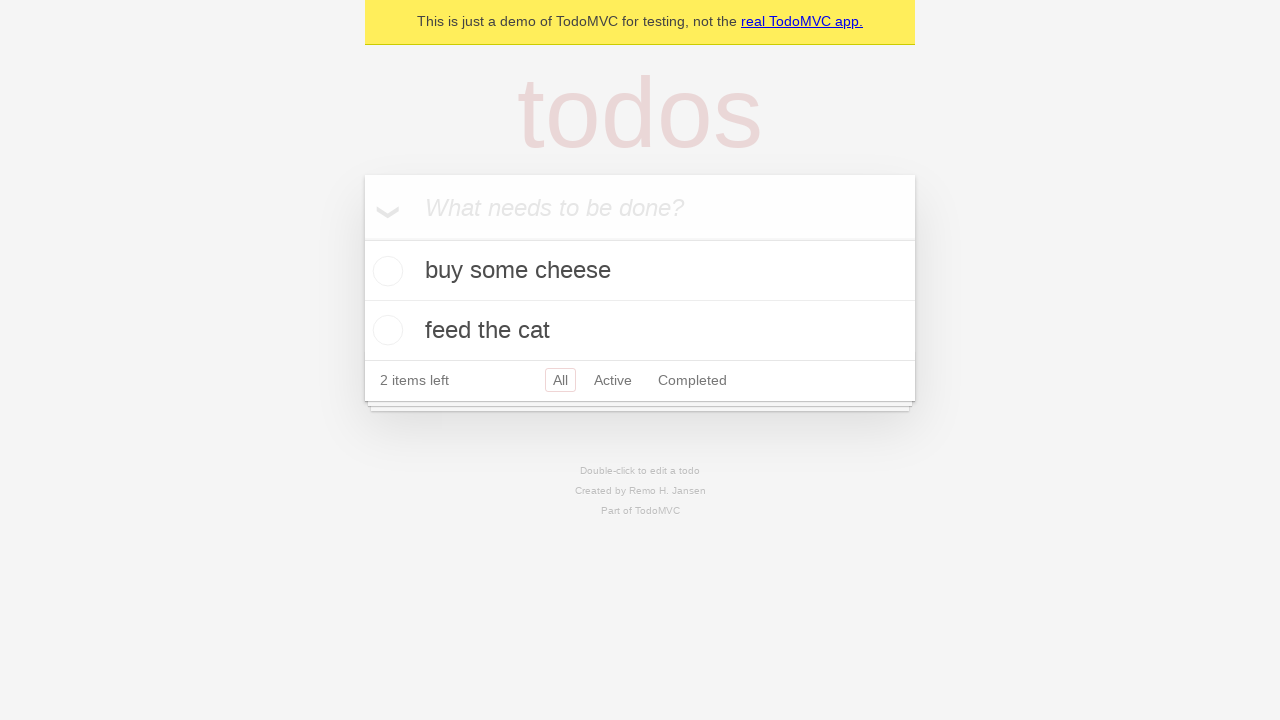

Filled todo input with 'book a doctors appointment' on internal:attr=[placeholder="What needs to be done?"i]
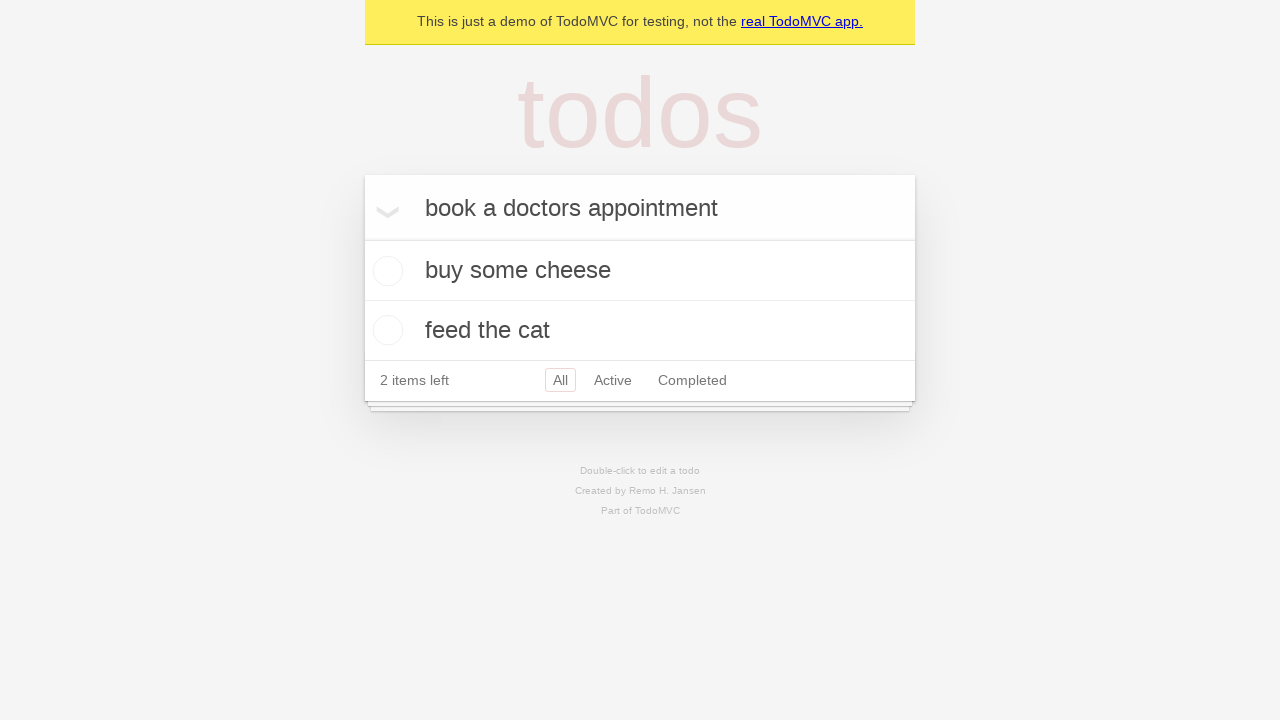

Pressed Enter to create todo 'book a doctors appointment' on internal:attr=[placeholder="What needs to be done?"i]
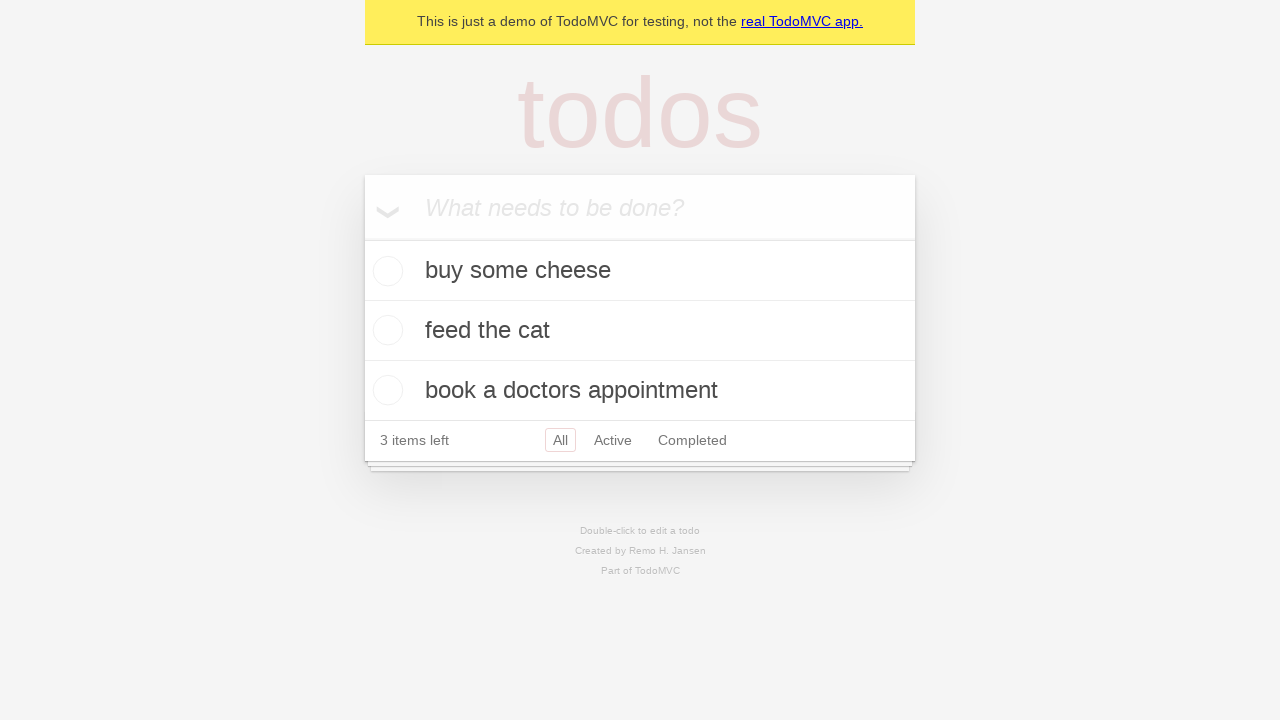

All 3 todo items have appeared
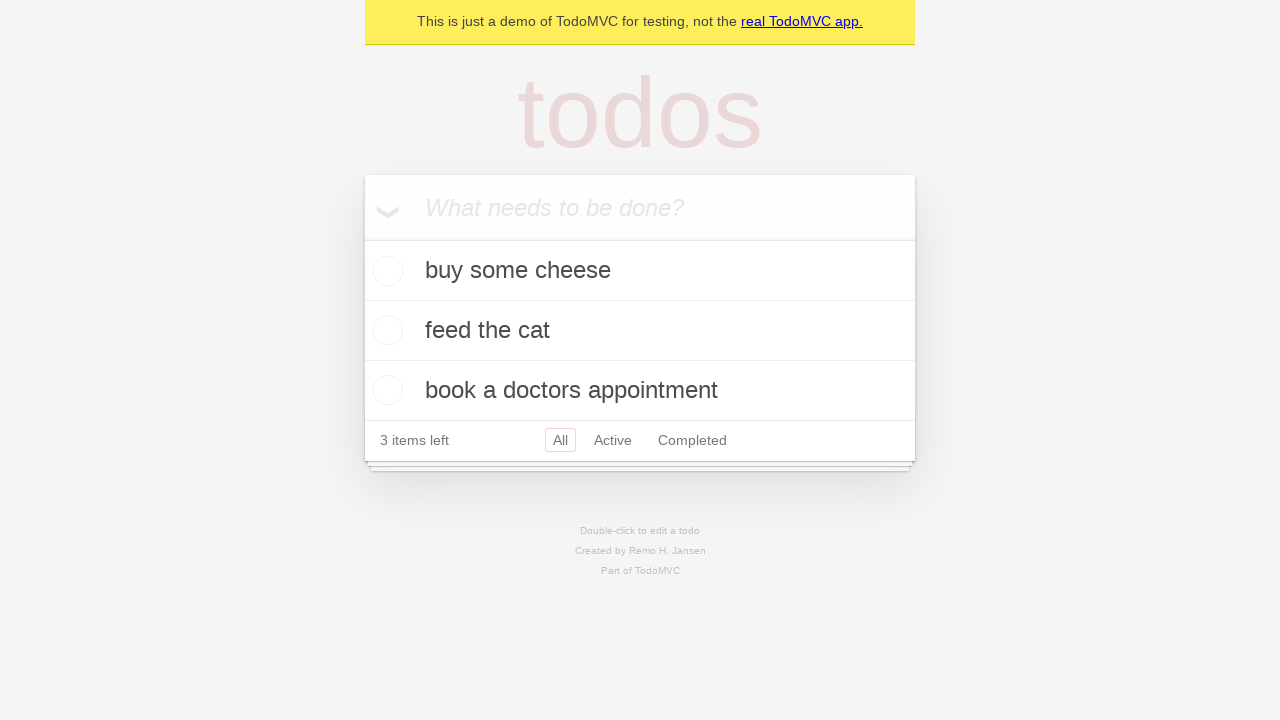

Checked the checkbox for the second todo item 'feed the cat' at (385, 330) on internal:testid=[data-testid="todo-item"s] >> nth=1 >> internal:role=checkbox
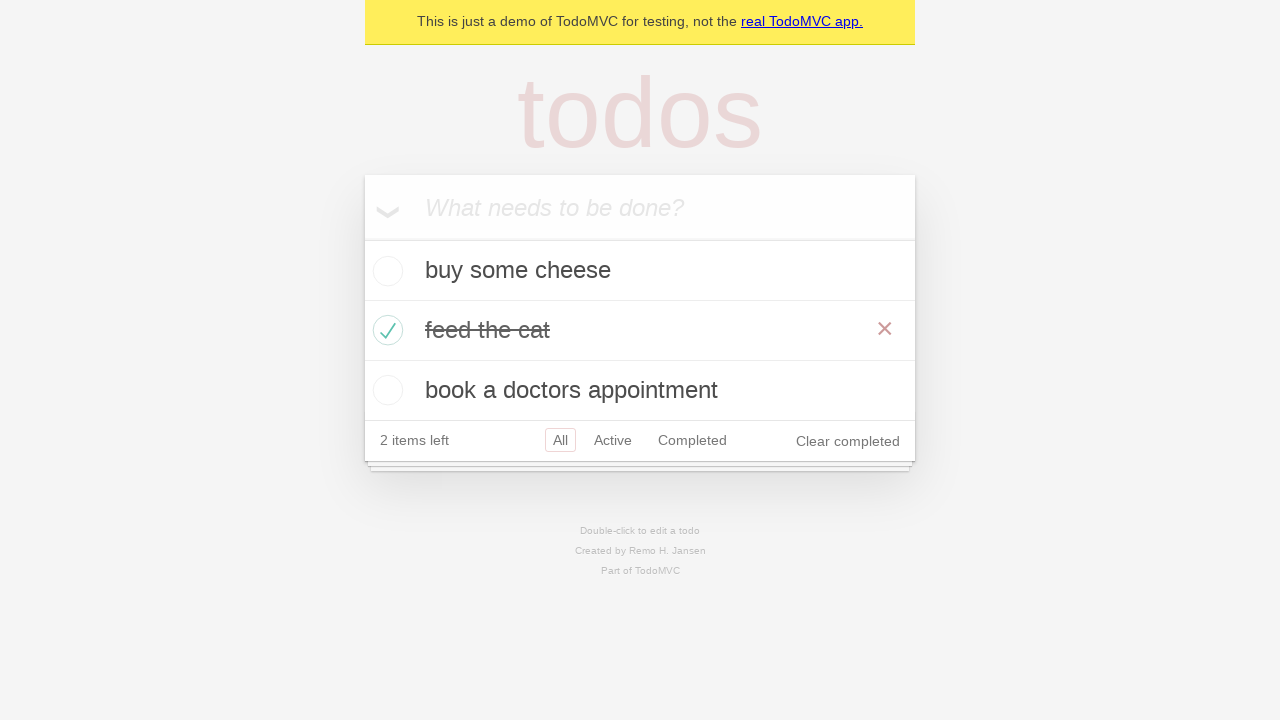

Clicked the 'Completed' filter link at (692, 440) on internal:role=link[name="Completed"i]
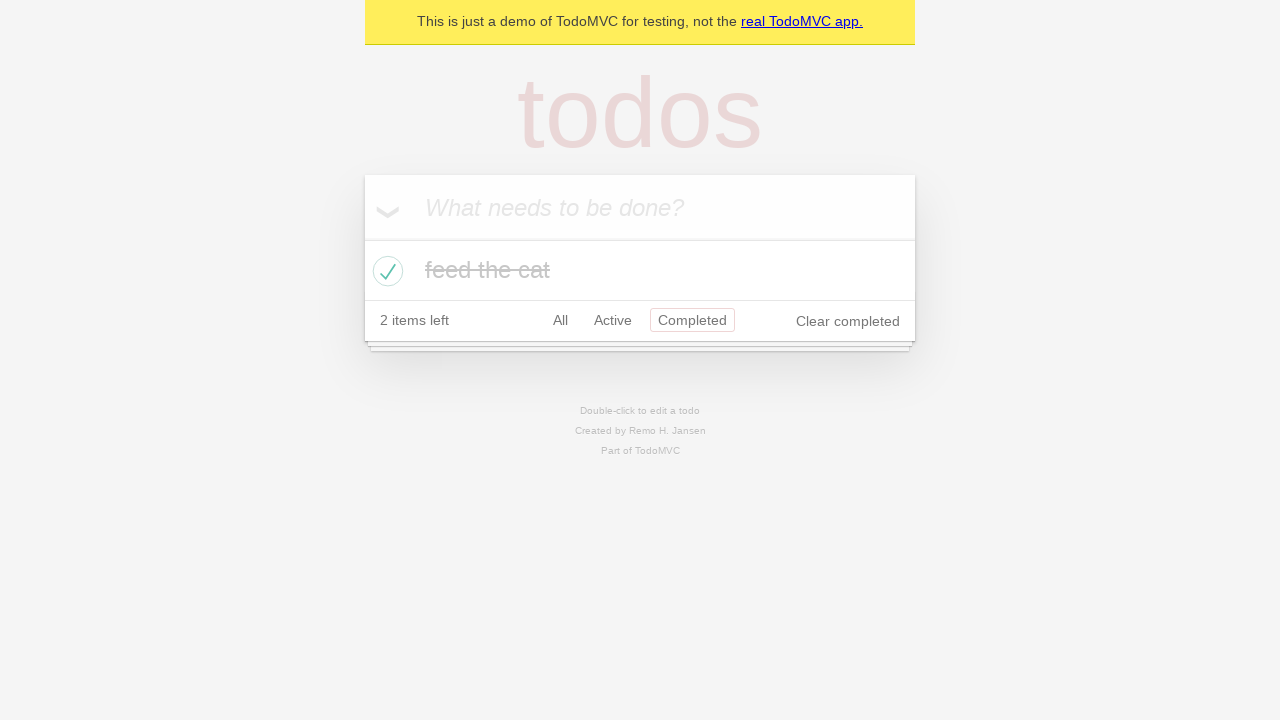

Waited 500ms for filter to apply and display only completed items
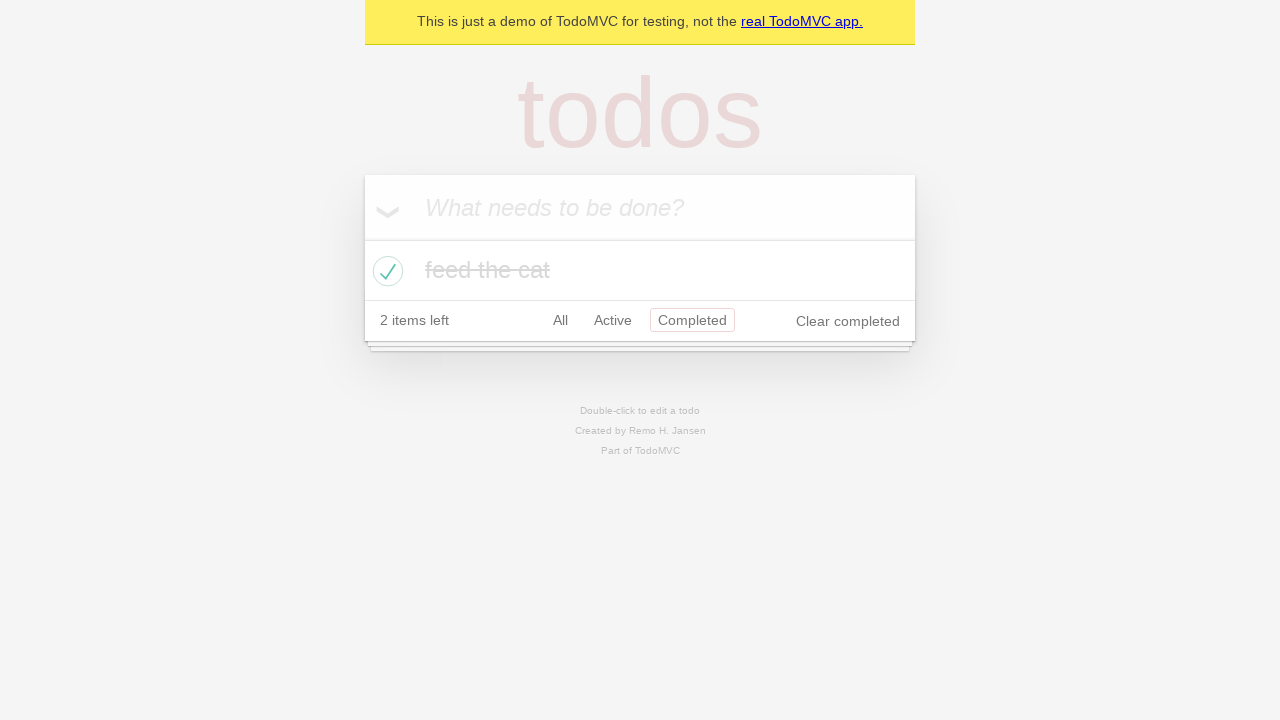

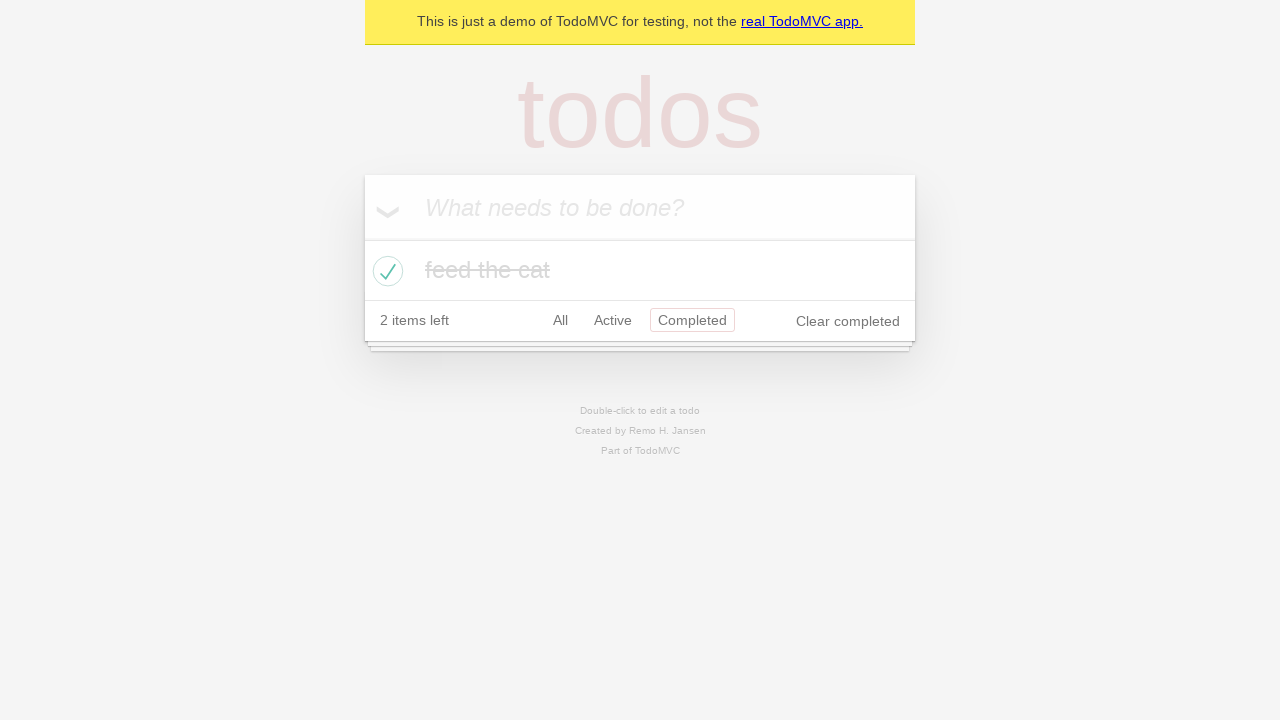